Tests browser tab management by opening multiple new tabs via button clicks and switching focus between them

Starting URL: https://training-support.net/webelements/tabs

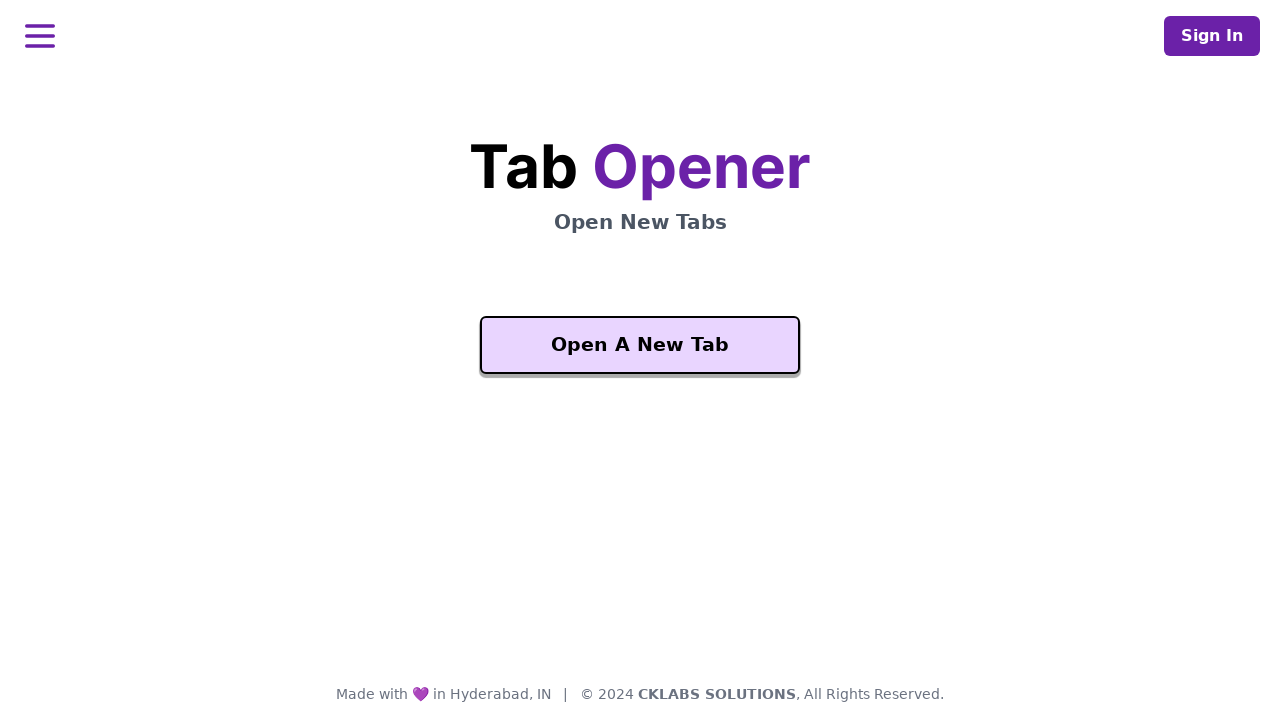

Waited for 'Open A New Tab' button to be visible on initial page
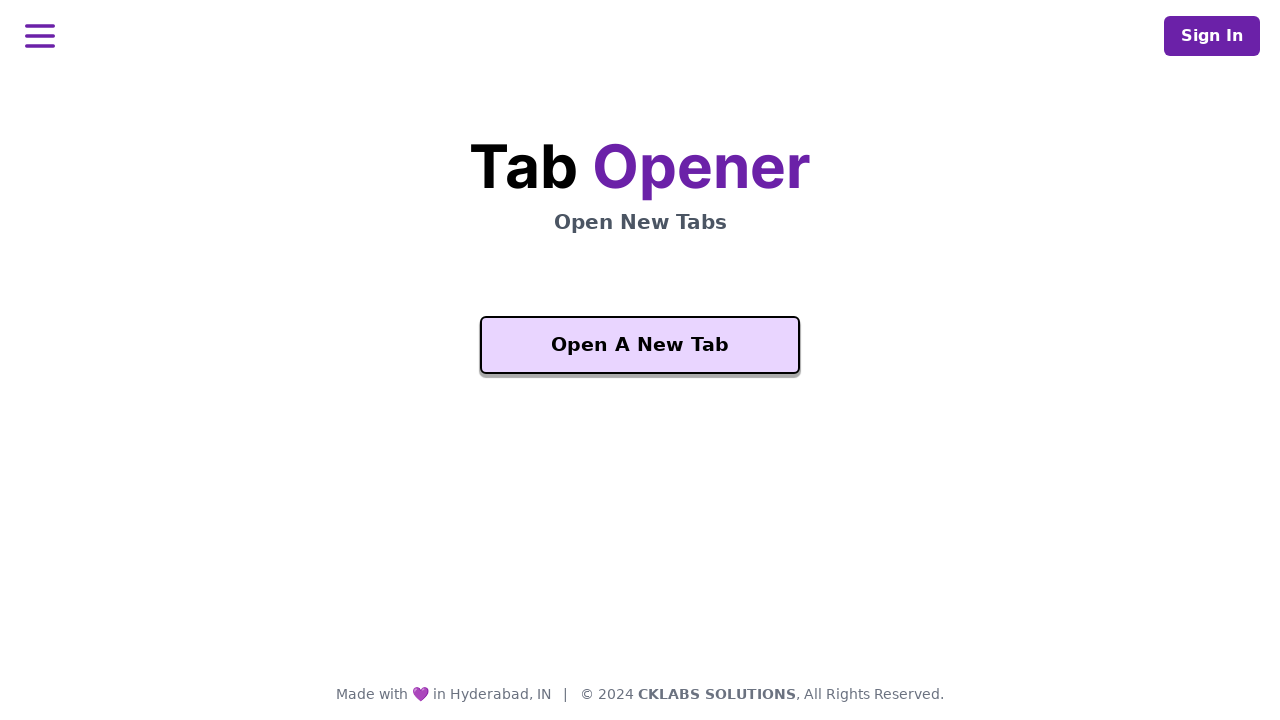

Clicked 'Open A New Tab' button to open first new tab at (640, 345) on xpath=//button[text()='Open A New Tab']
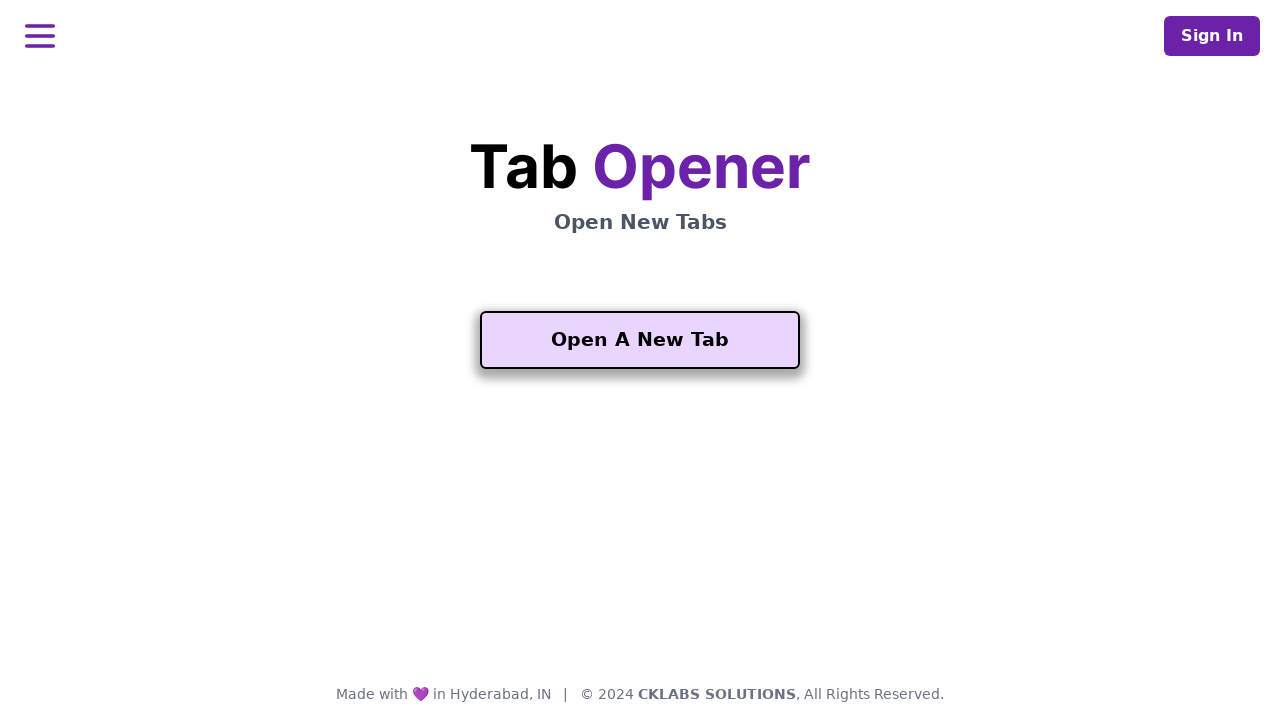

Acquired reference to newly opened tab
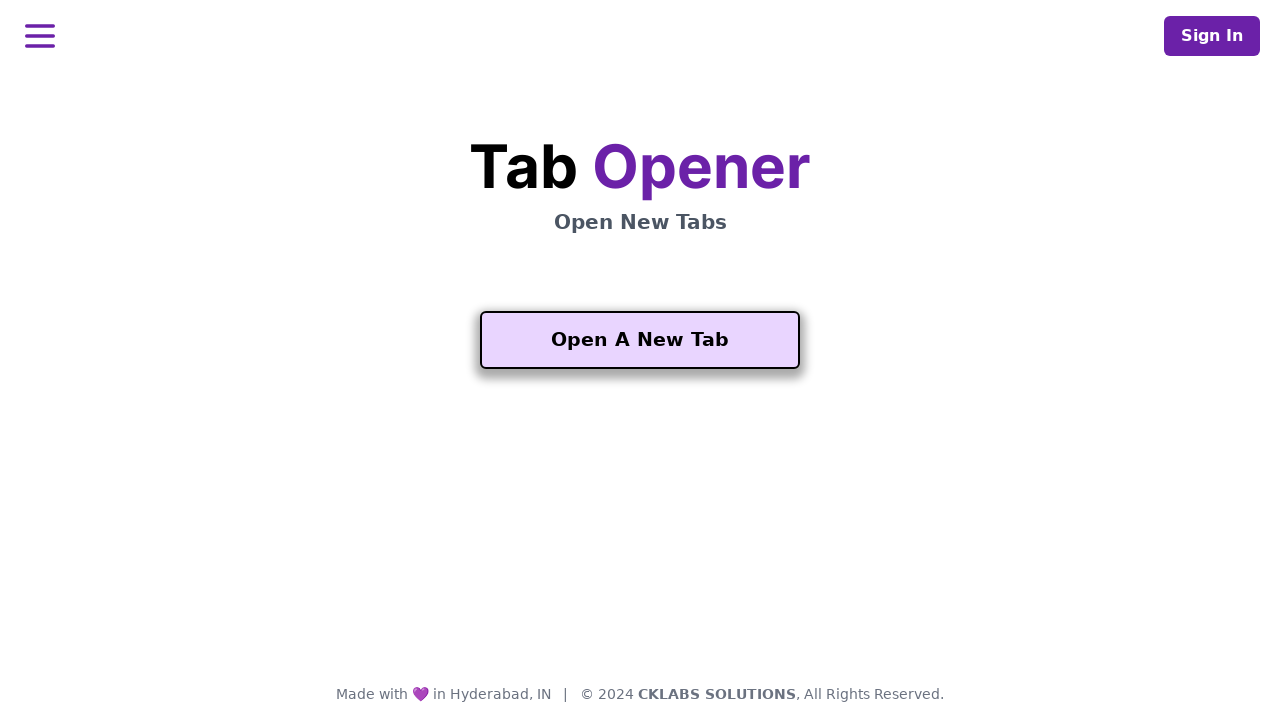

Waited for 'Another One' button to be visible on first new tab
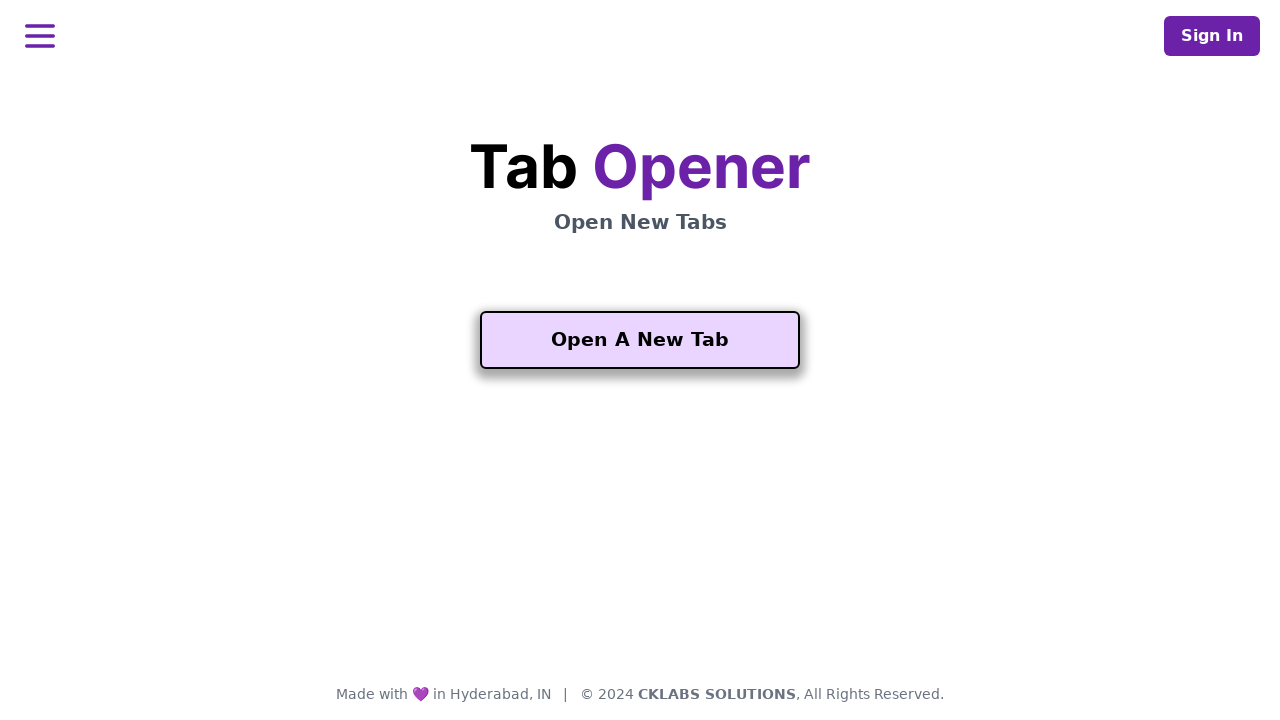

Clicked 'Another One' button on first new tab to open second new tab at (640, 552) on xpath=//button[contains(text(), 'Another One')]
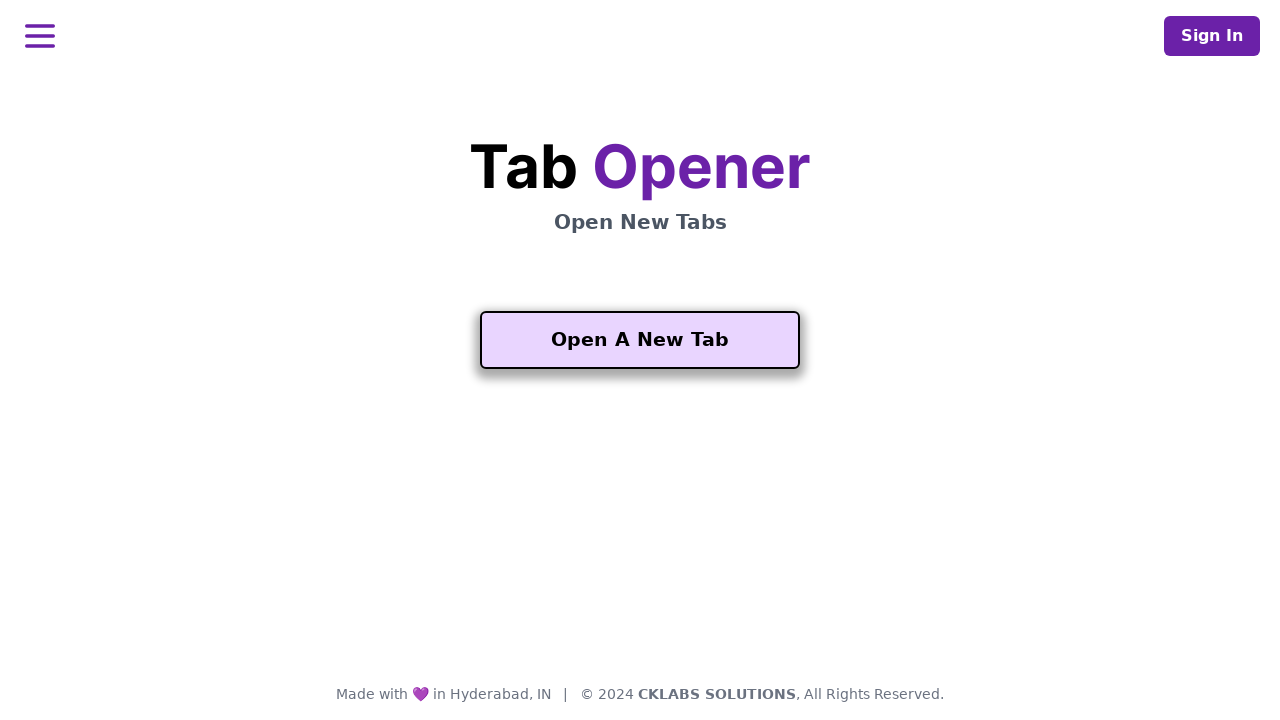

Acquired reference to second newly opened tab
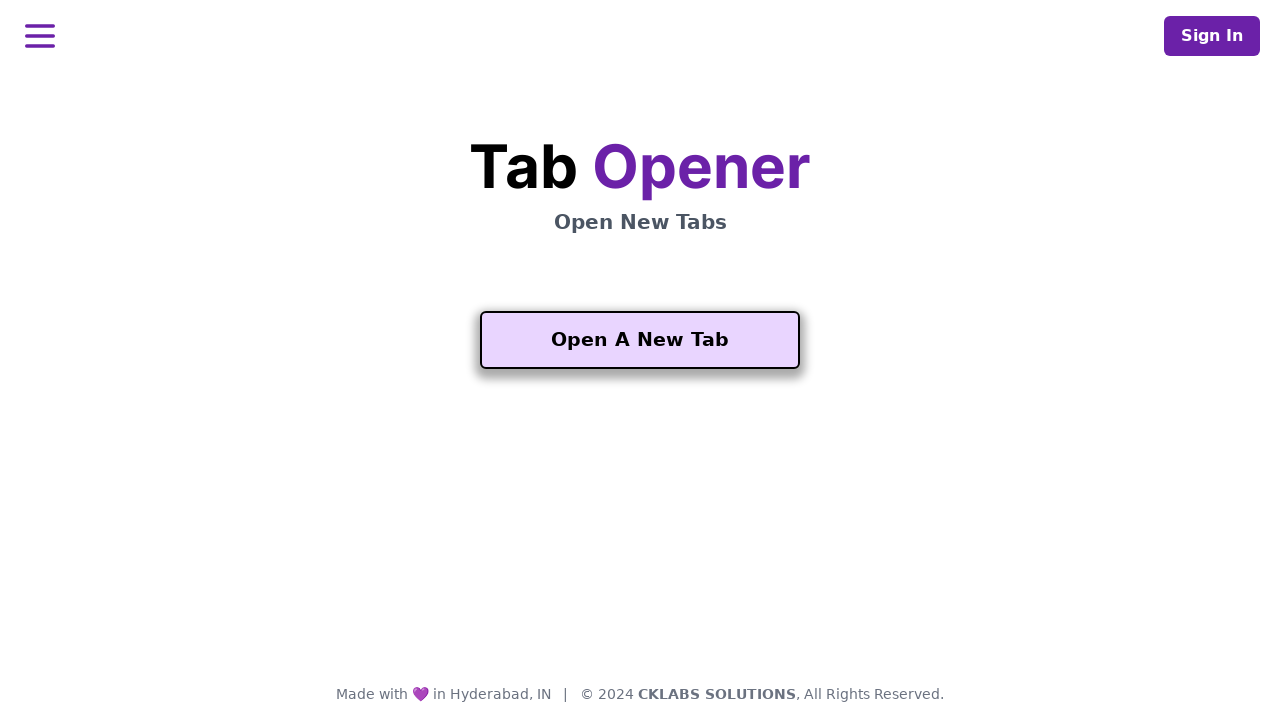

Second new tab finished loading DOM content
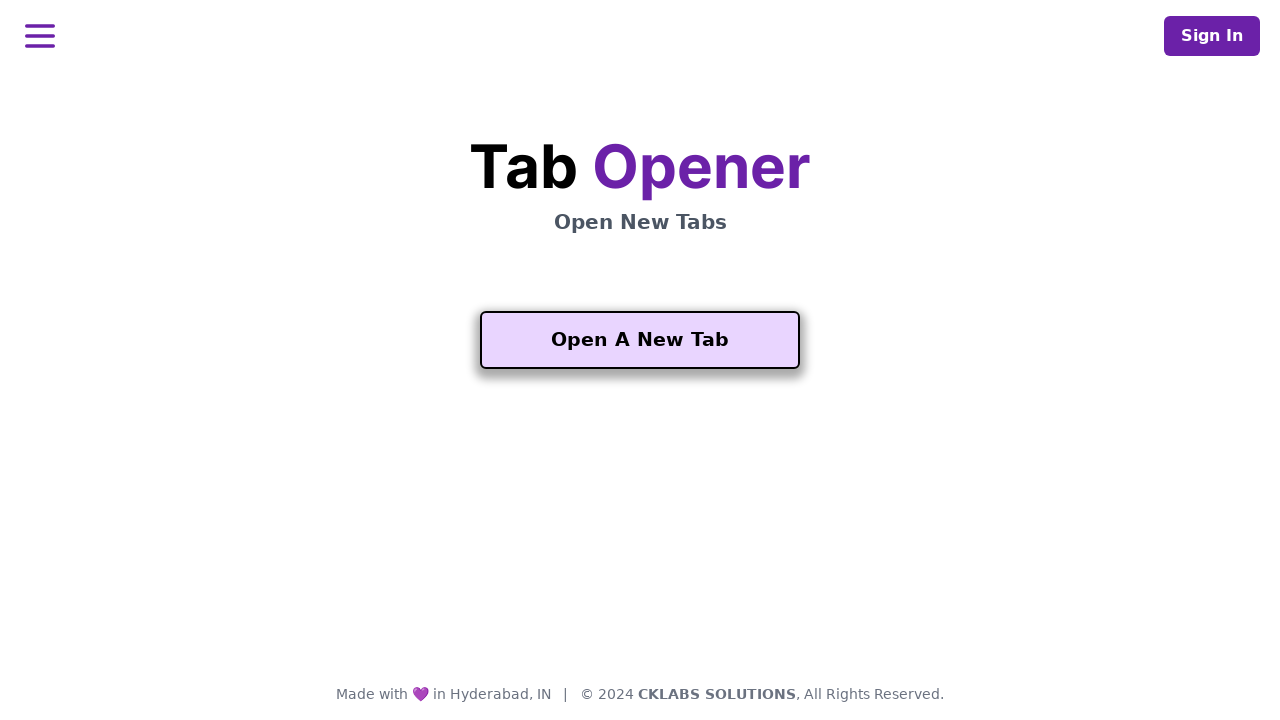

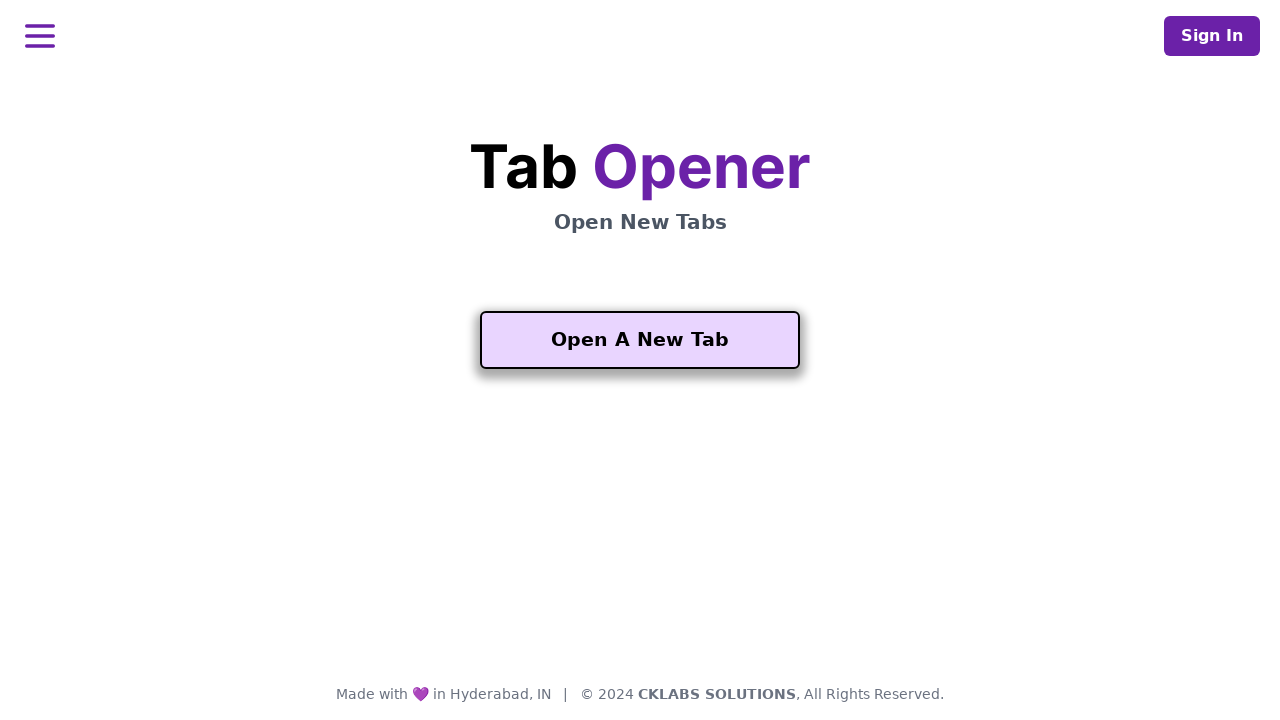